Tests passenger count dropdown by clicking to open it and incrementing adult count 4 times using a while loop pattern

Starting URL: https://rahulshettyacademy.com/dropdownsPractise/

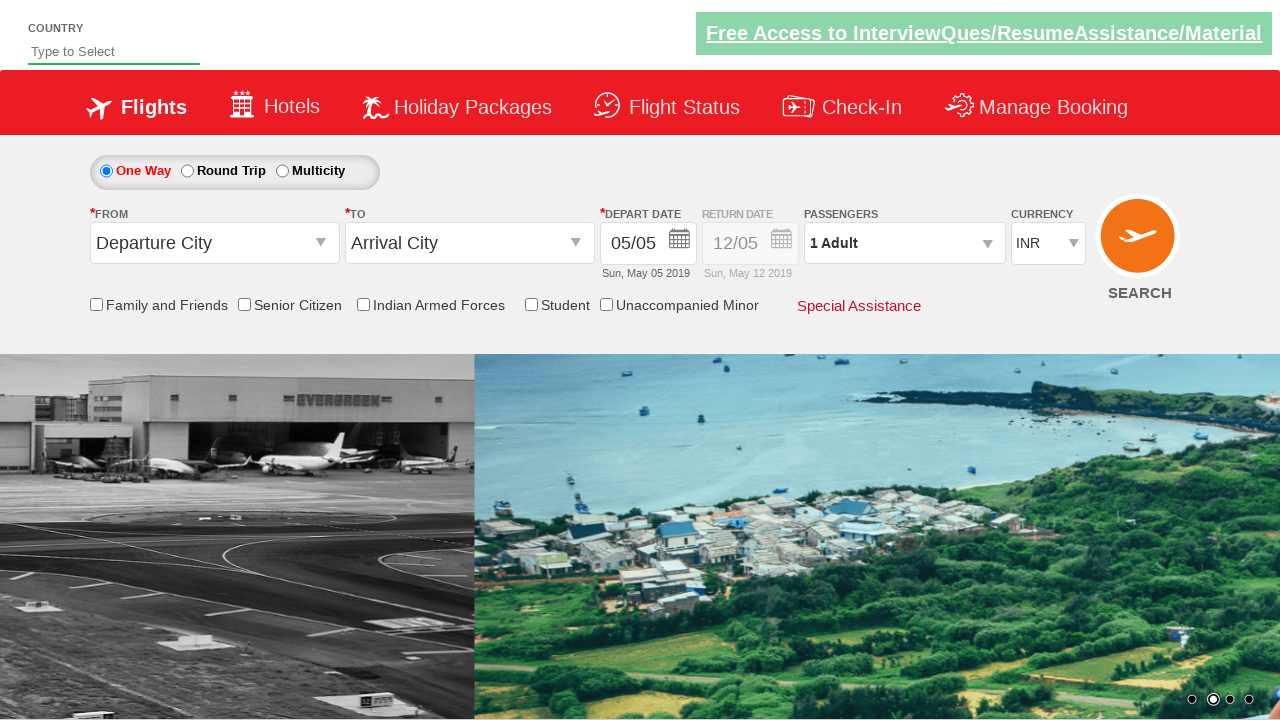

Clicked passenger info dropdown to open it at (904, 243) on #divpaxinfo
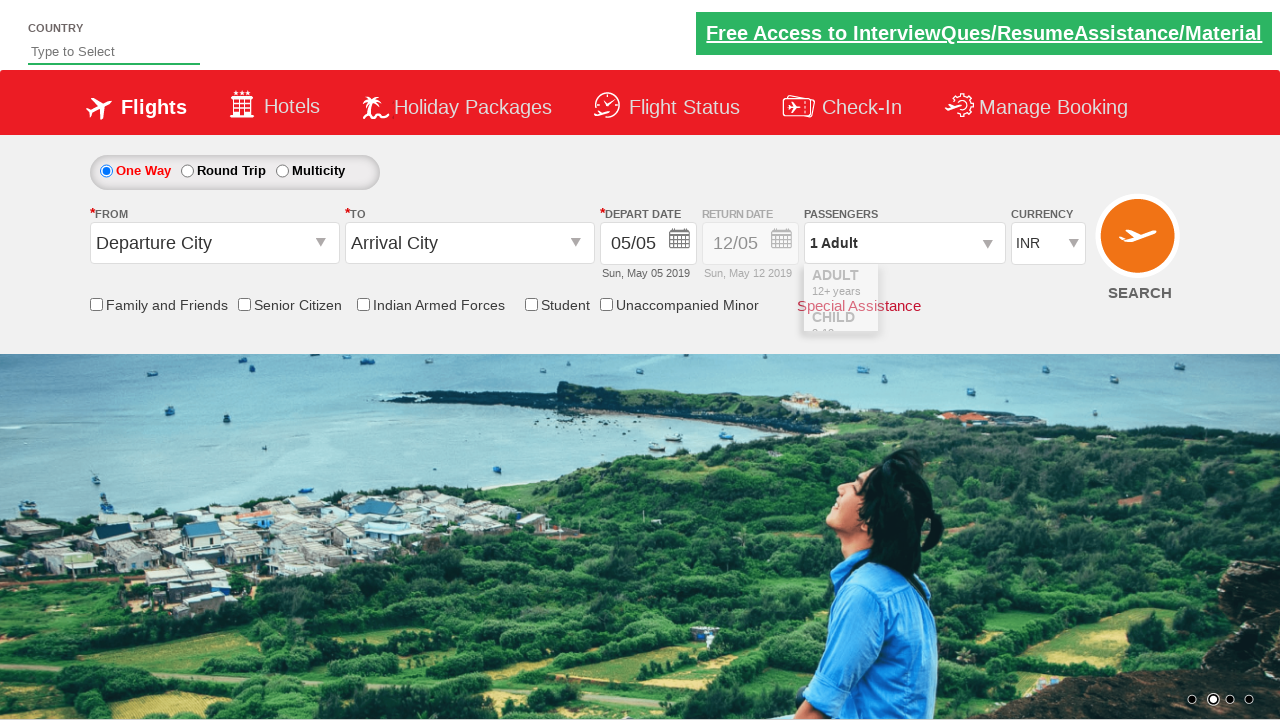

Waited 1000ms for dropdown to fully load
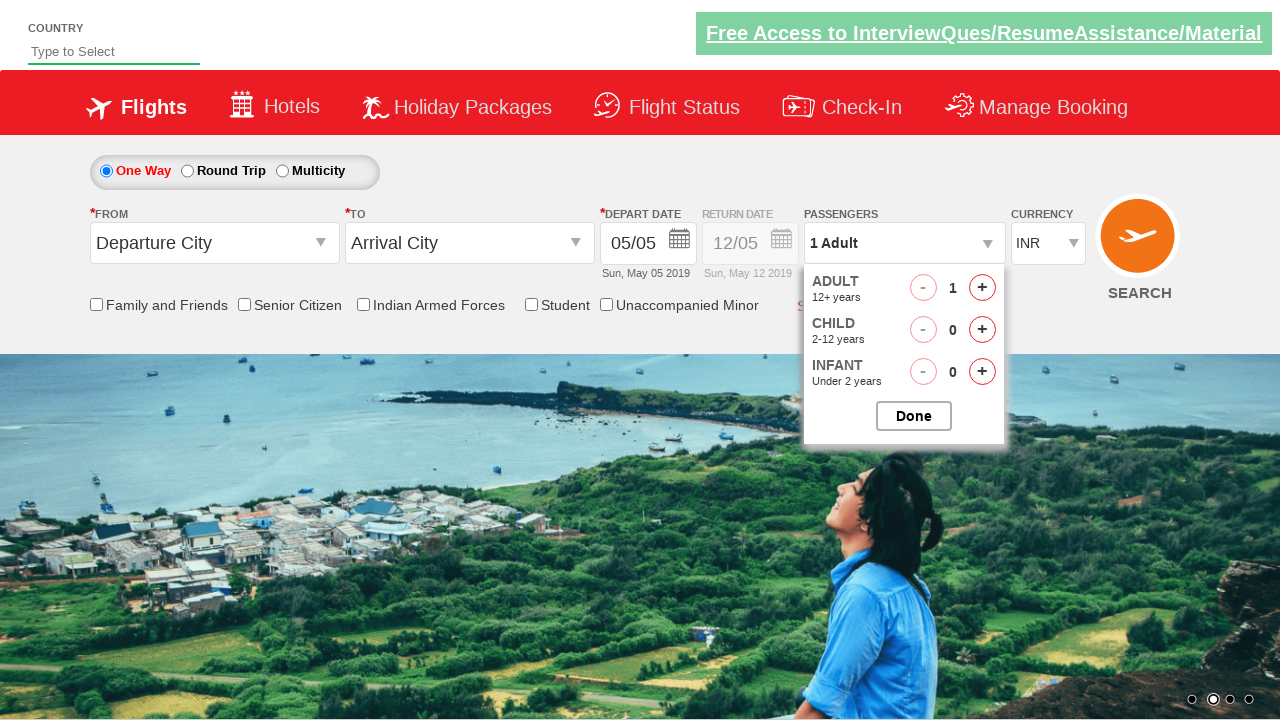

Incremented adult count (iteration 1 of 4) at (982, 288) on #hrefIncAdt
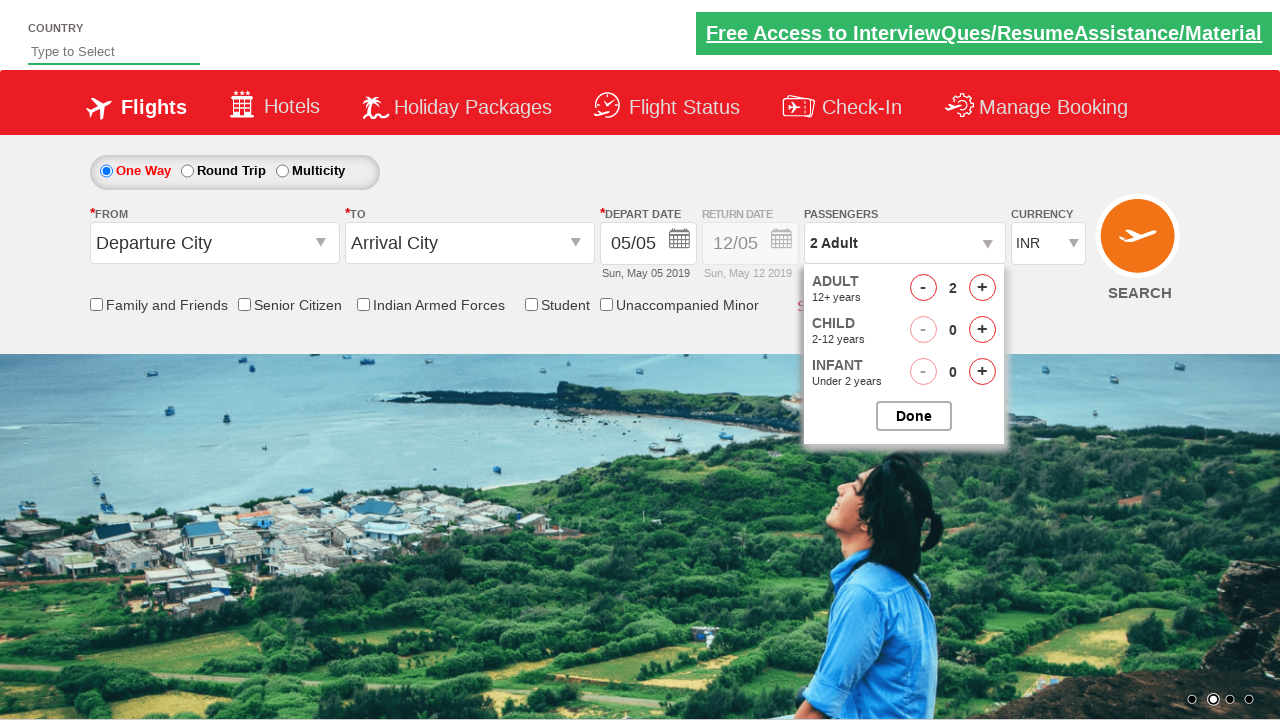

Incremented adult count (iteration 2 of 4) at (982, 288) on #hrefIncAdt
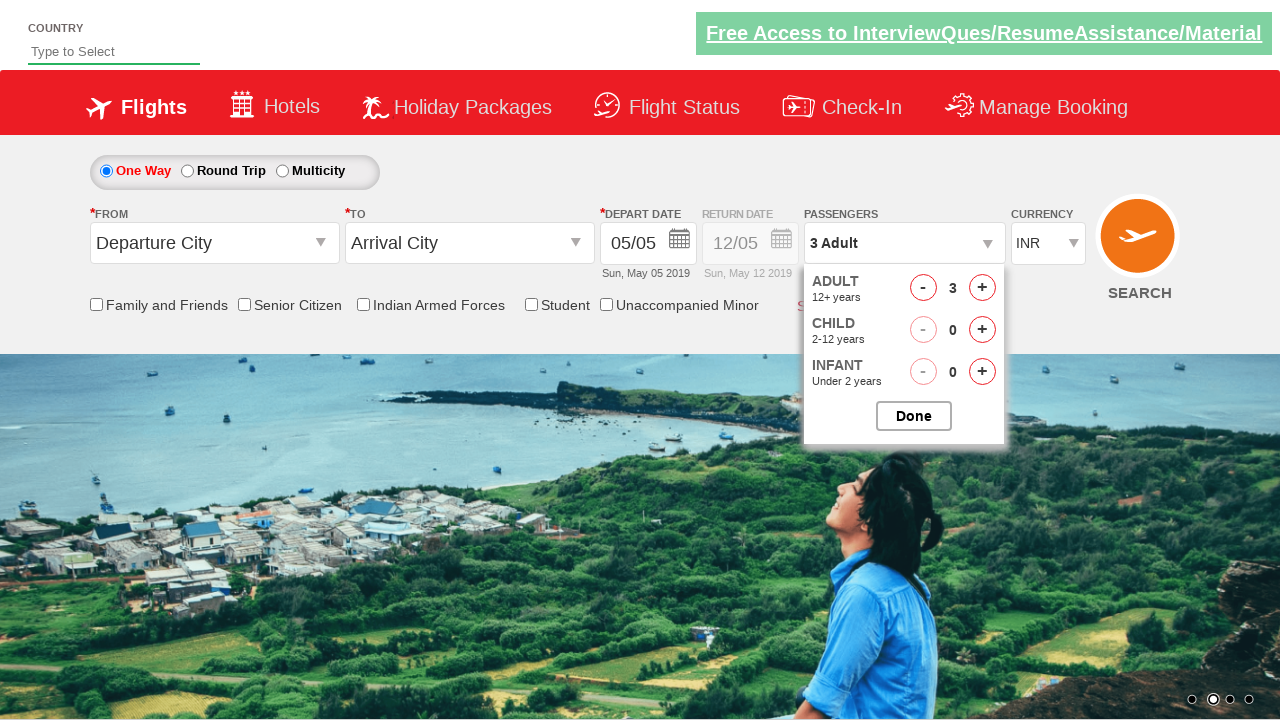

Incremented adult count (iteration 3 of 4) at (982, 288) on #hrefIncAdt
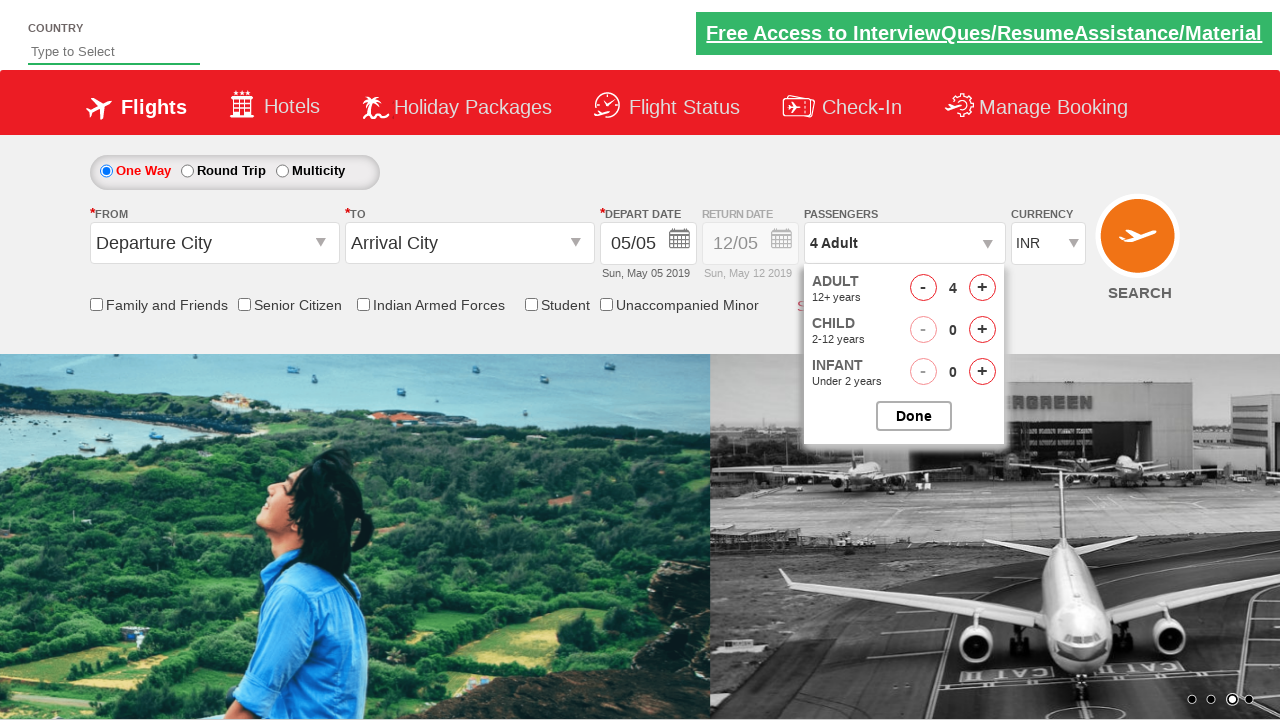

Incremented adult count (iteration 4 of 4) at (982, 288) on #hrefIncAdt
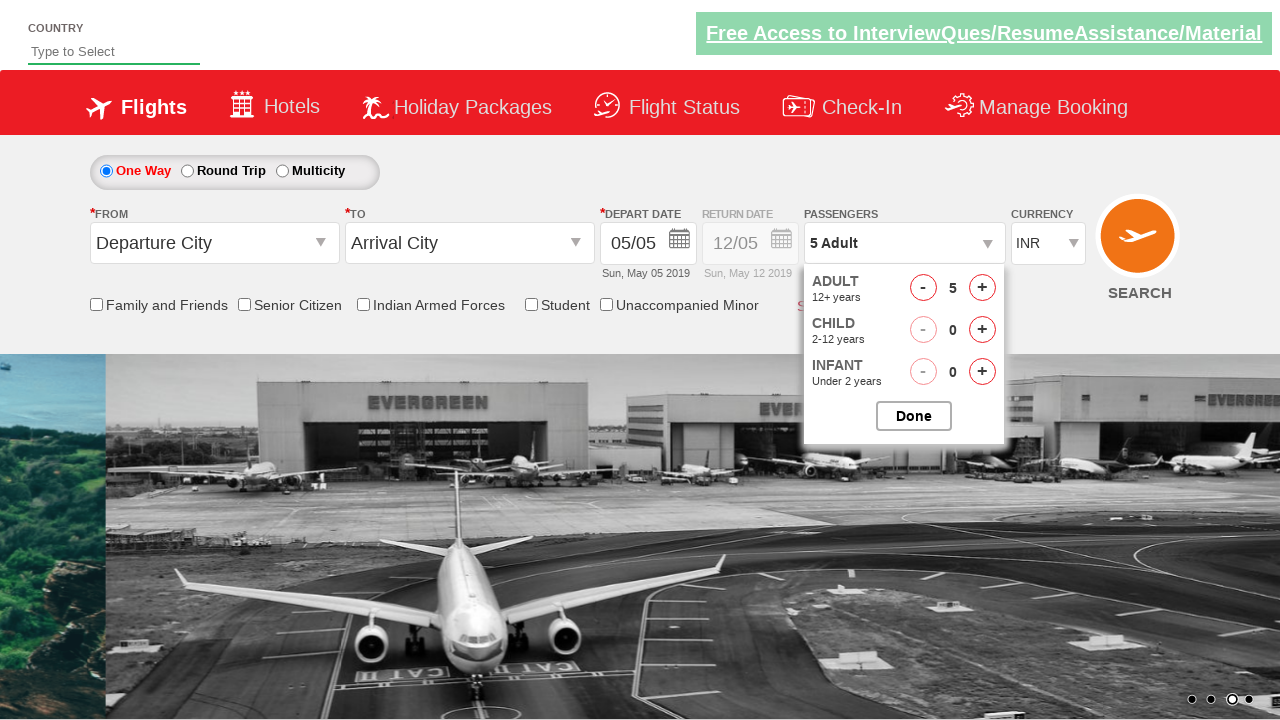

Closed the passenger dropdown at (914, 416) on #btnclosepaxoption
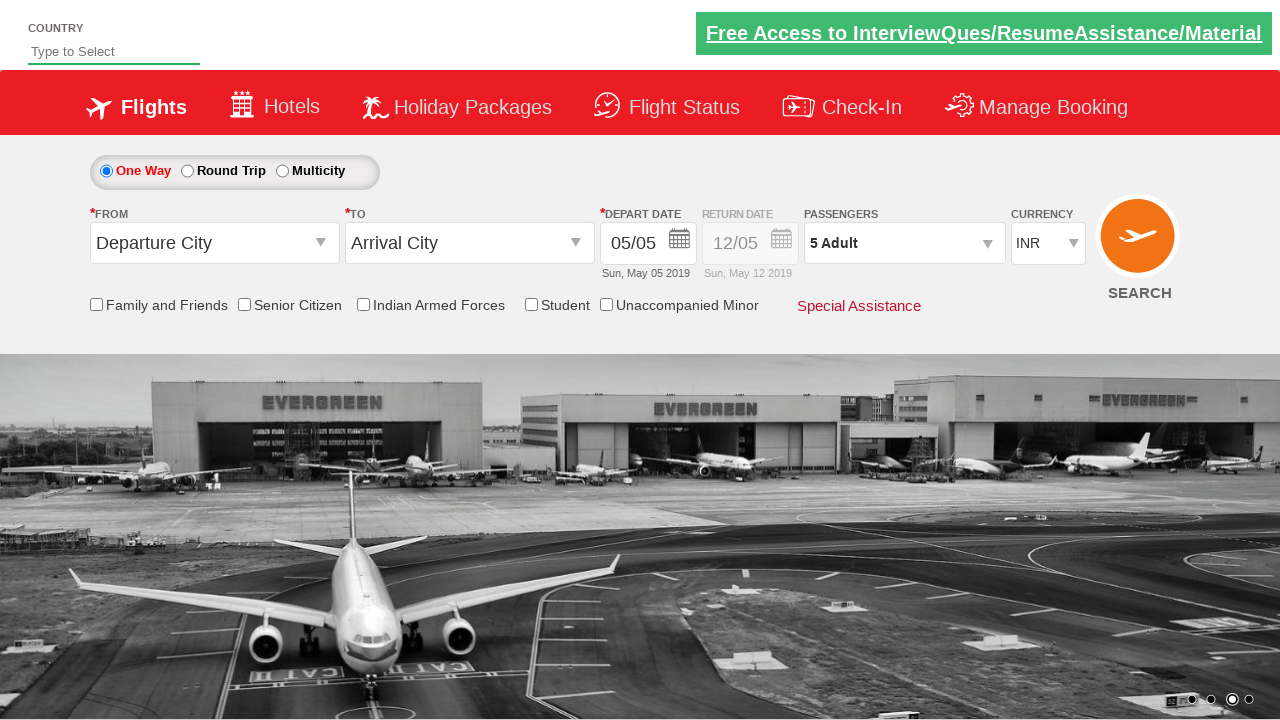

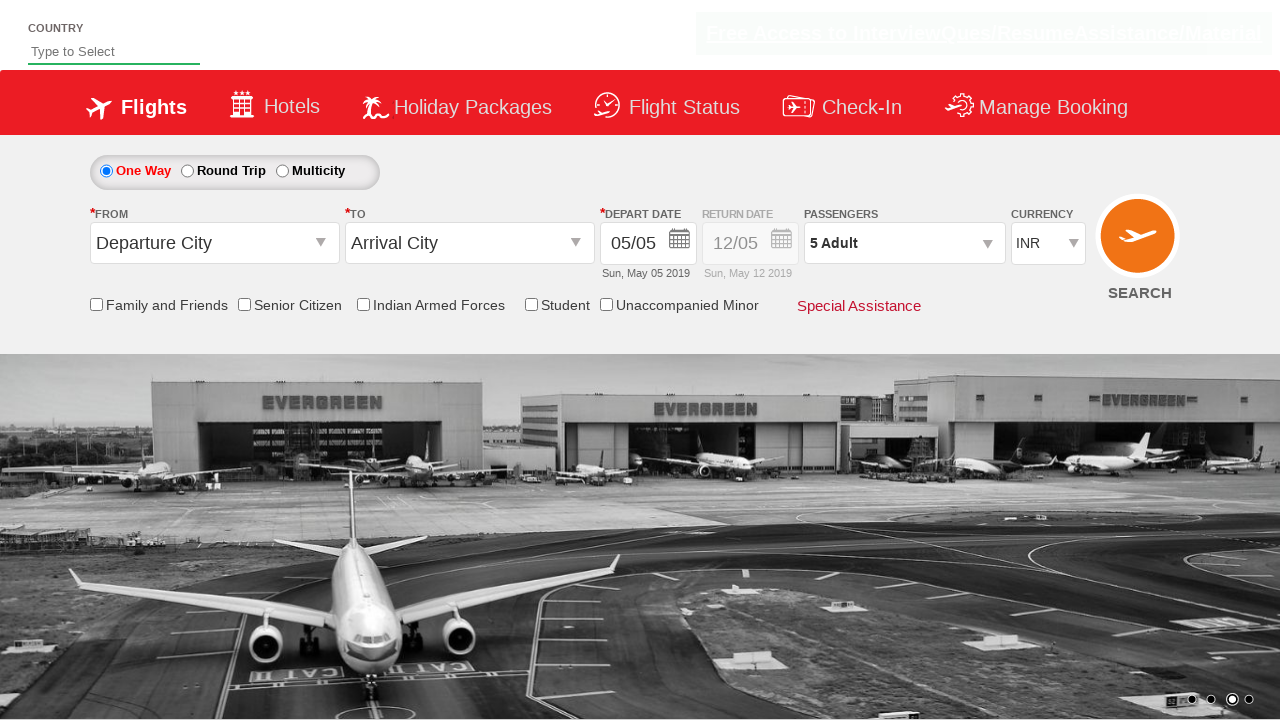